Tests the complete checkout flow on an e-commerce site by adding multiple products to cart, filling out shipping information, selecting delivery options, and completing the order.

Starting URL: https://danube-web.shop/

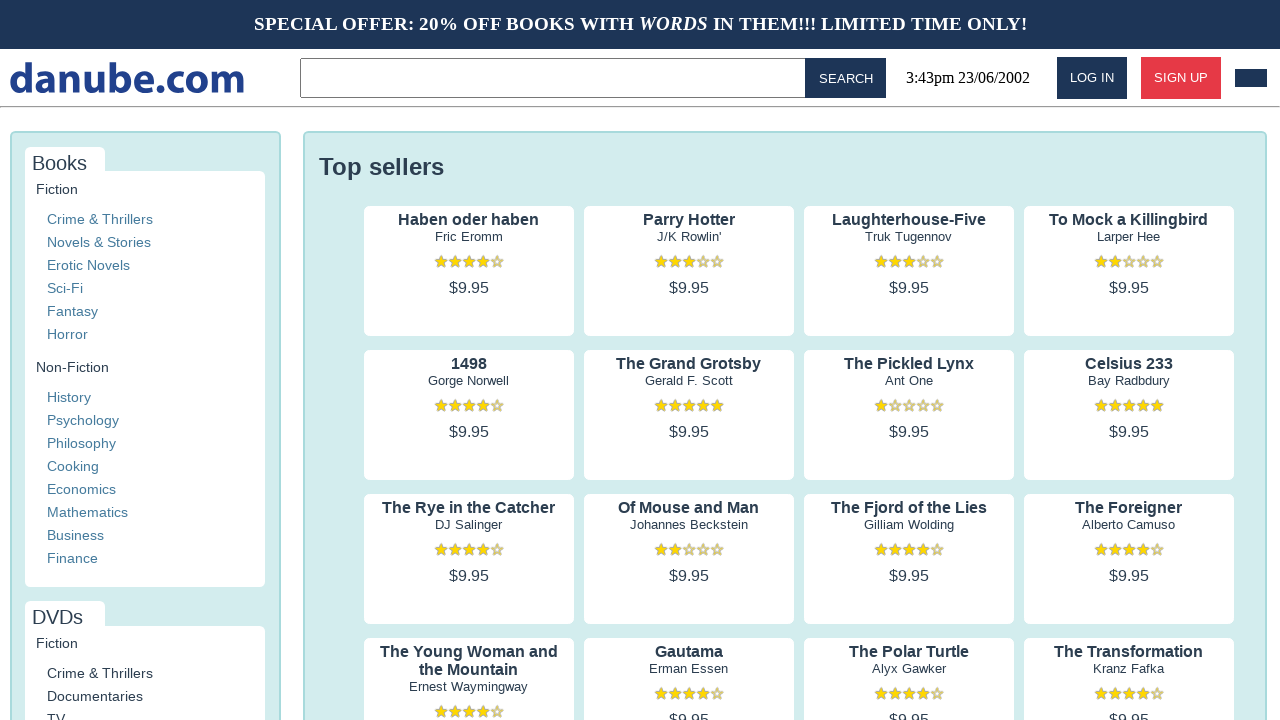

Clicked on product 1 preview at (469, 237) on .preview:nth-child(1) > .preview-author
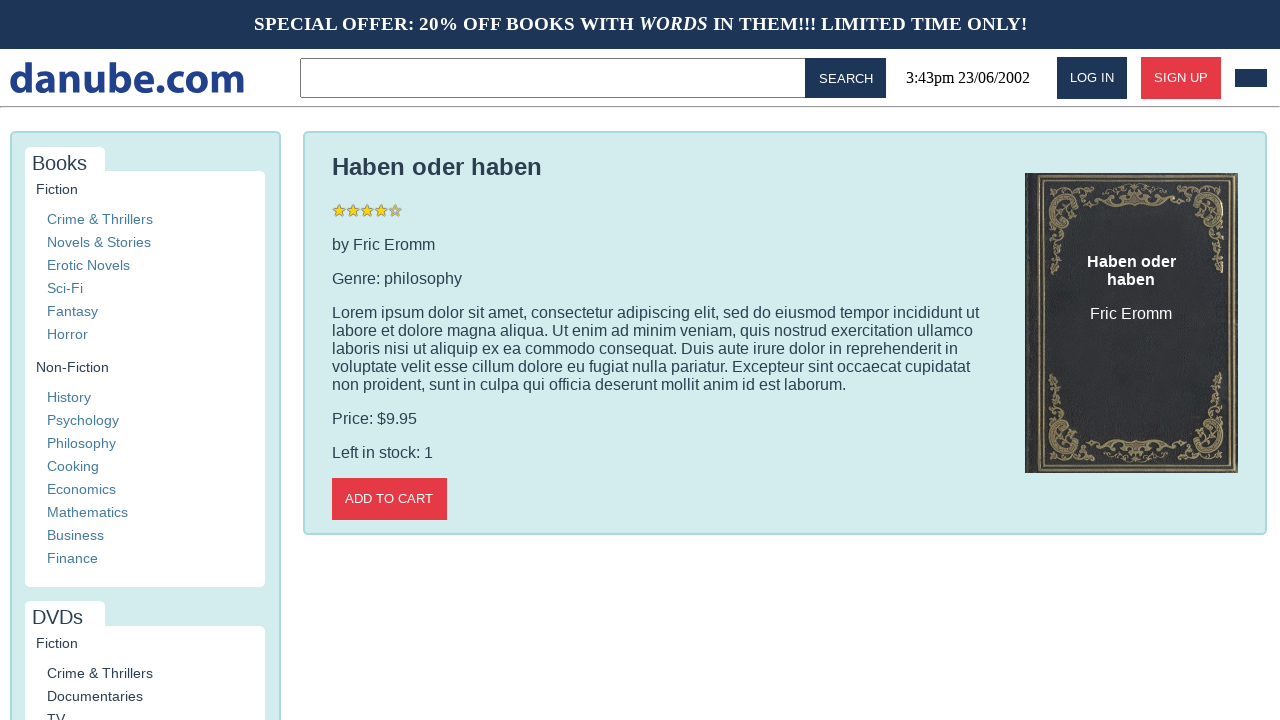

Added product 1 to cart at (389, 499) on .detail-wrapper > .call-to-action
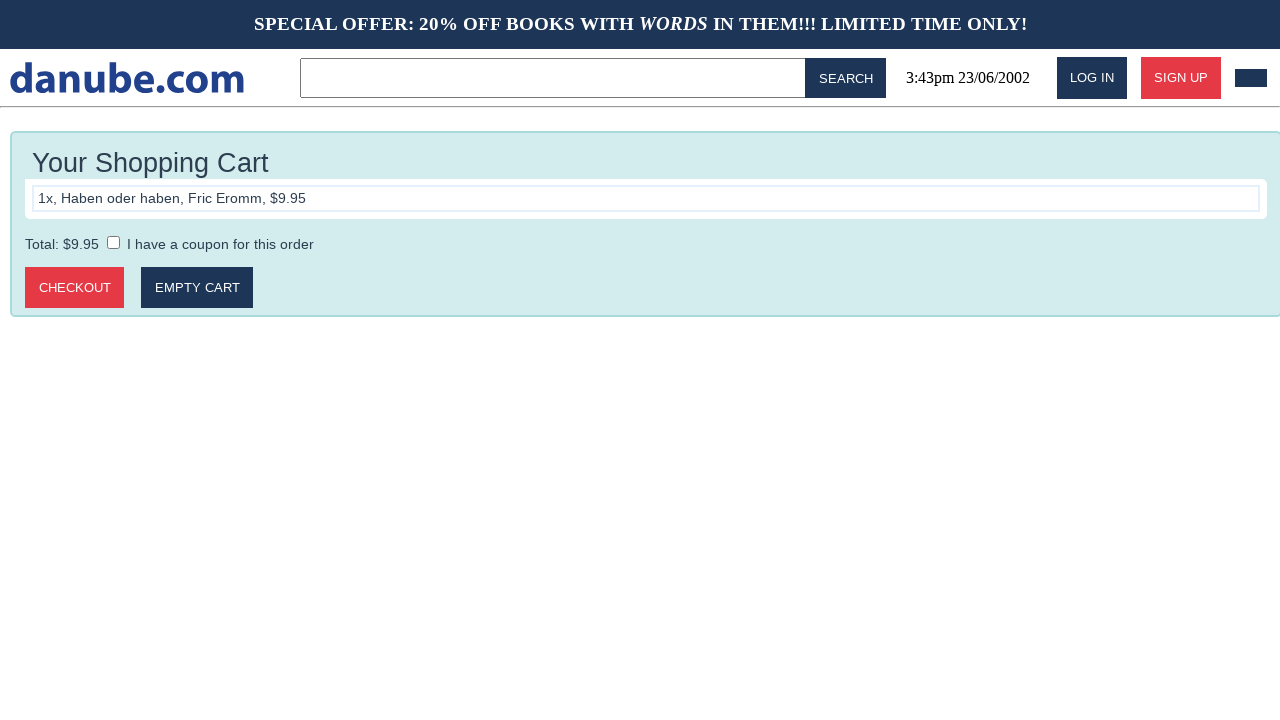

Clicked logo to return to home page at (127, 78) on #logo
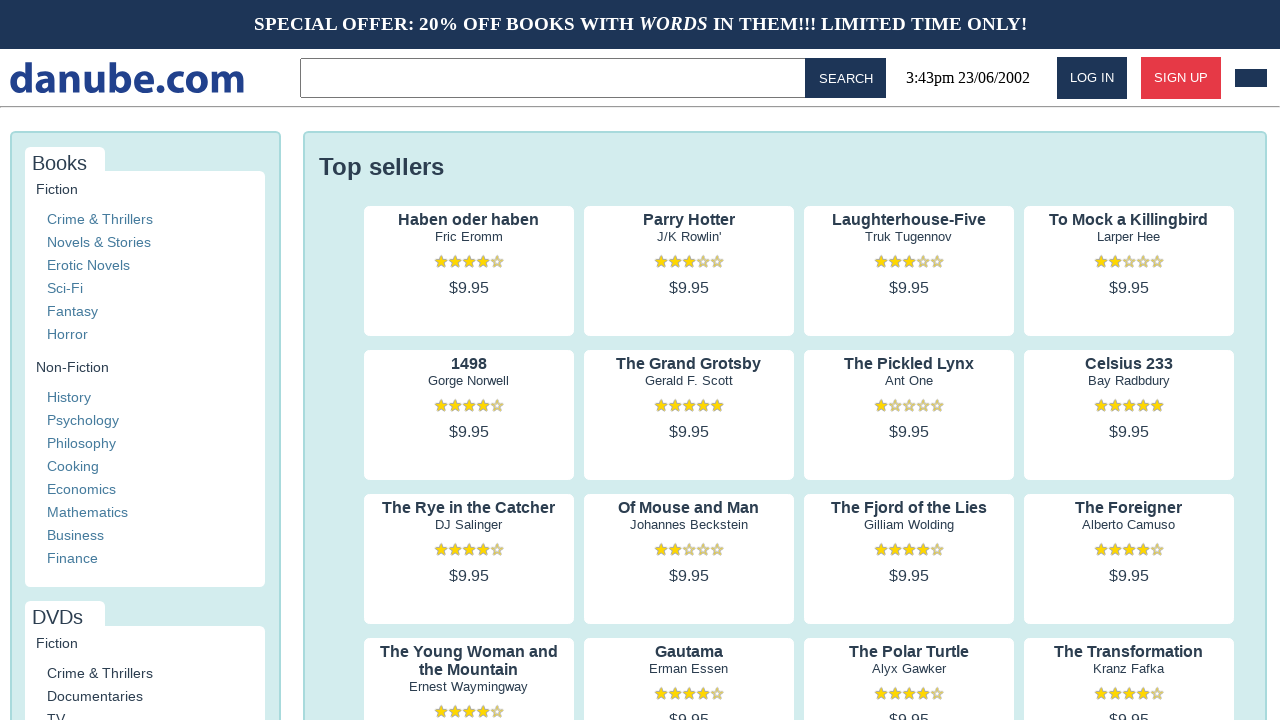

Waited for page to load
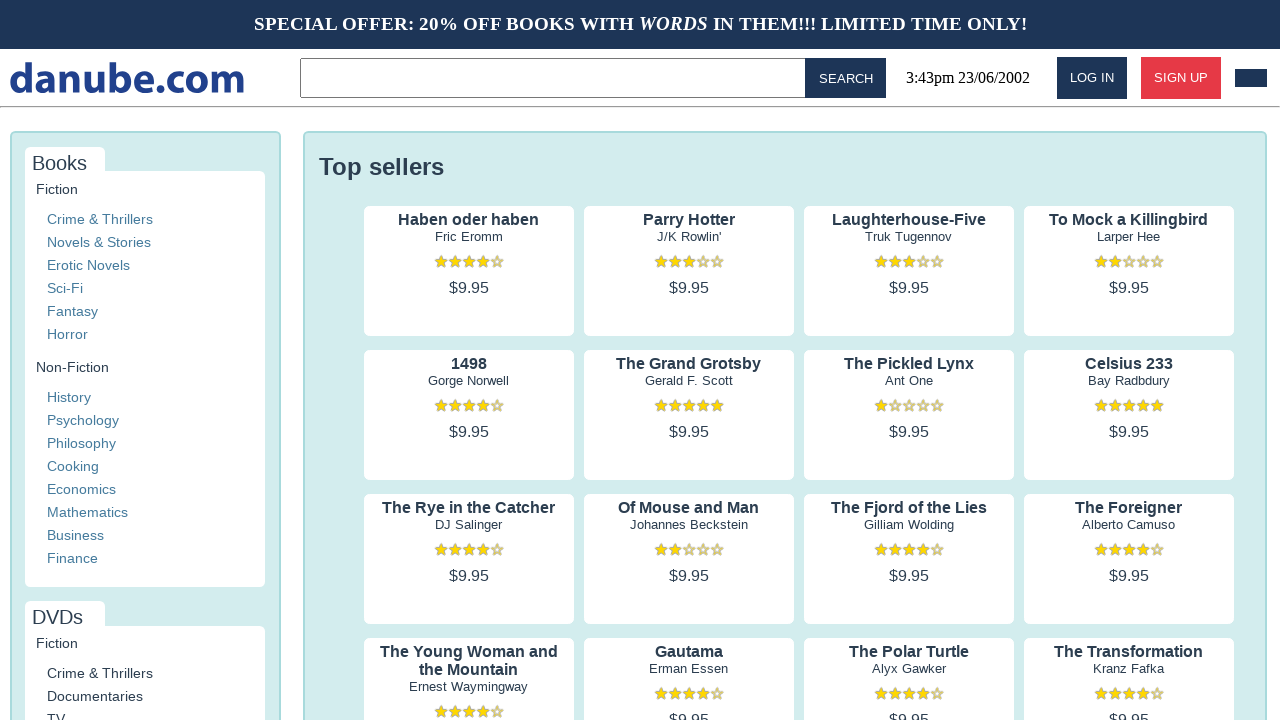

Clicked on product 2 preview at (689, 237) on .preview:nth-child(2) > .preview-author
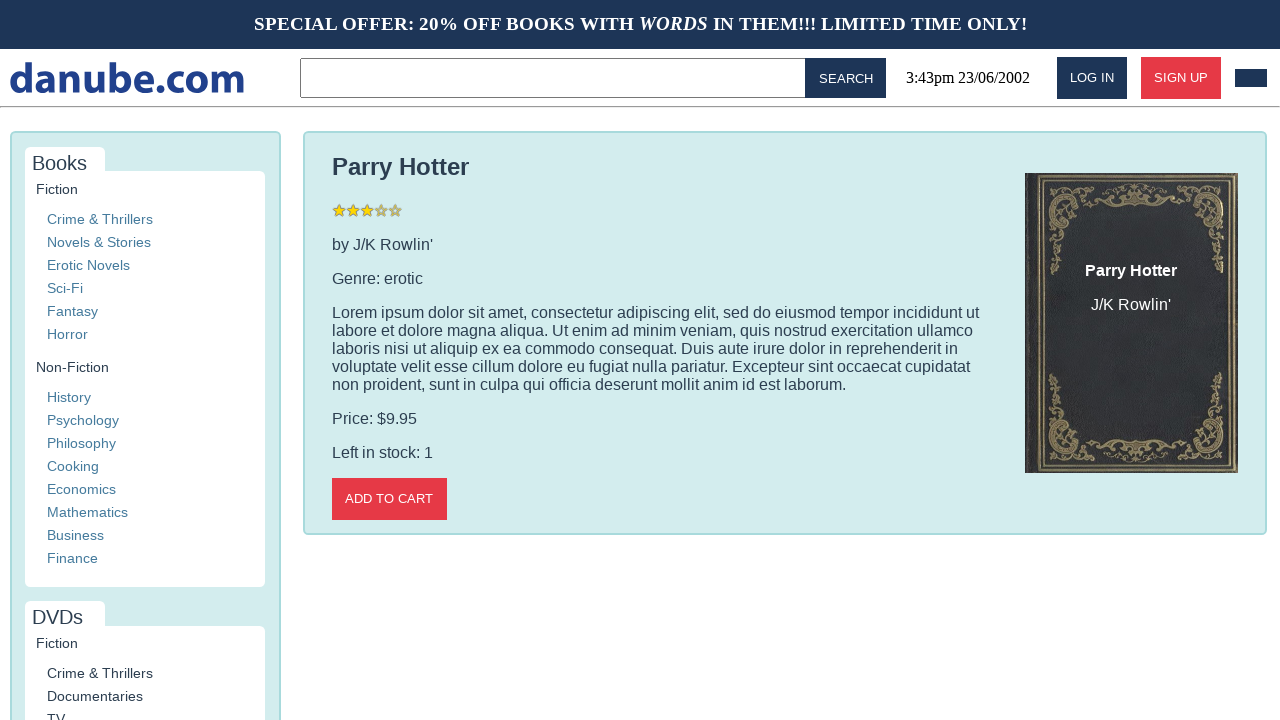

Added product 2 to cart at (389, 499) on .detail-wrapper > .call-to-action
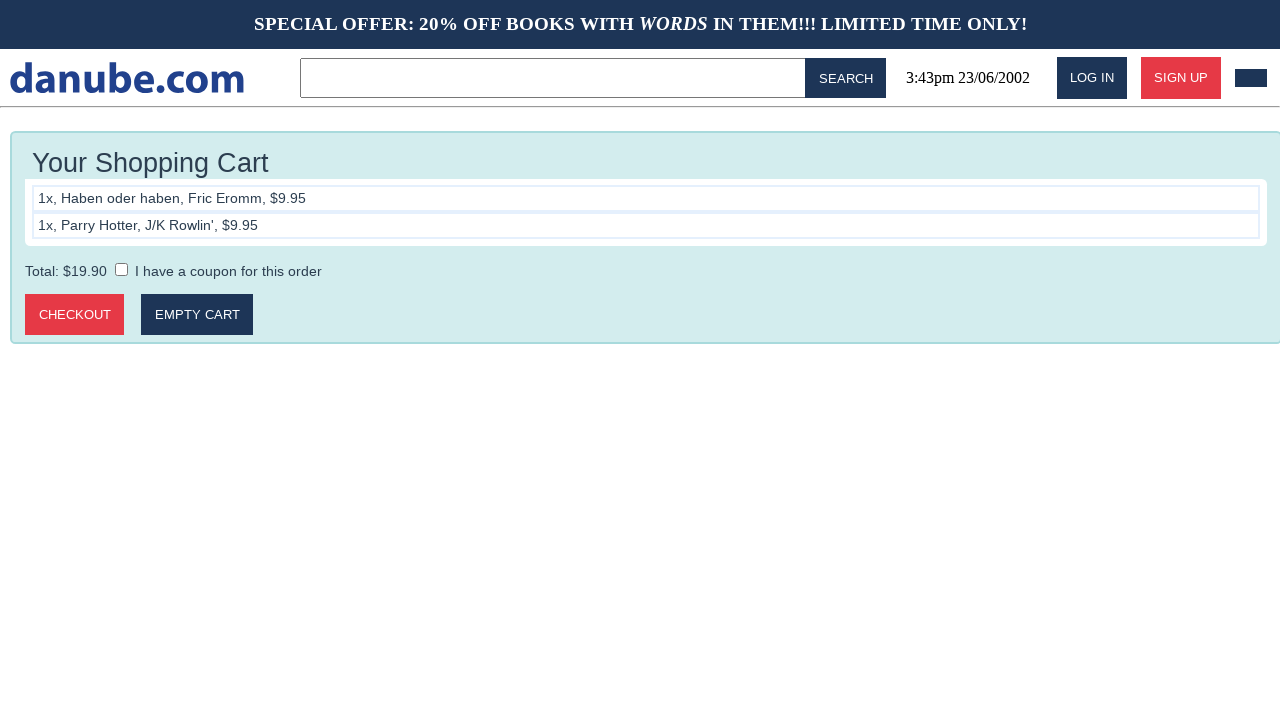

Clicked logo to return to home page at (127, 78) on #logo
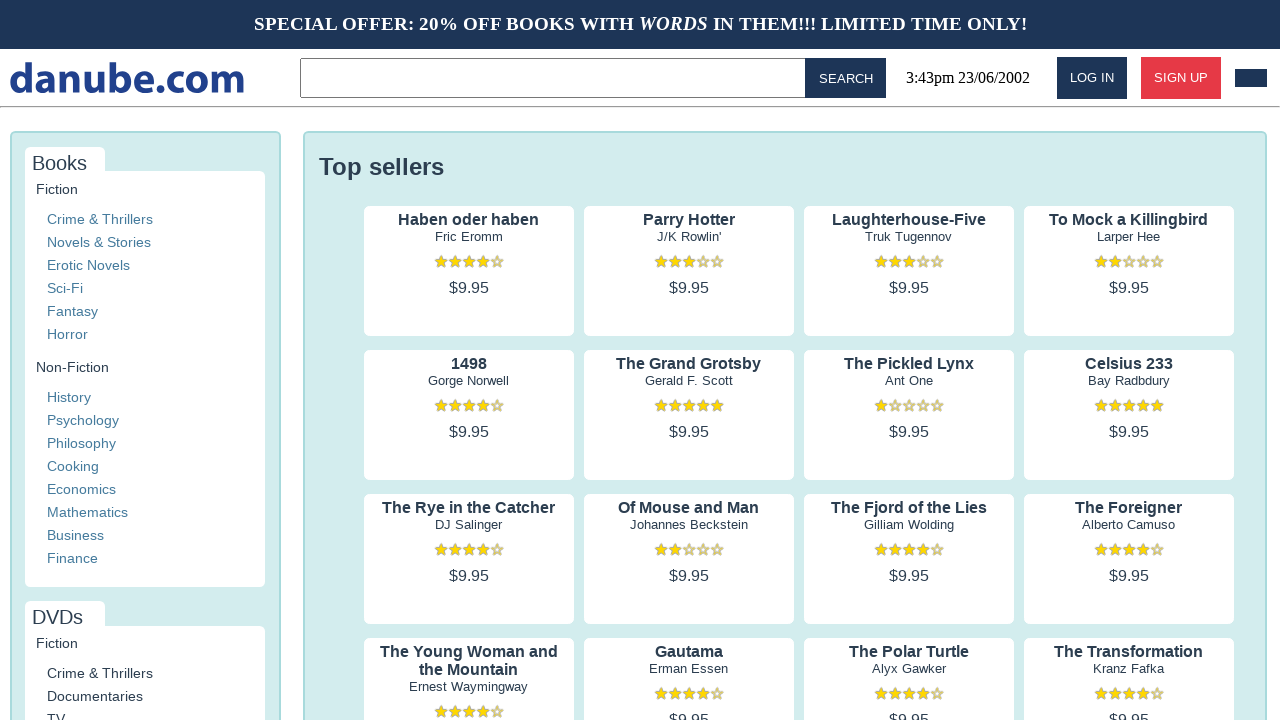

Waited for page to load
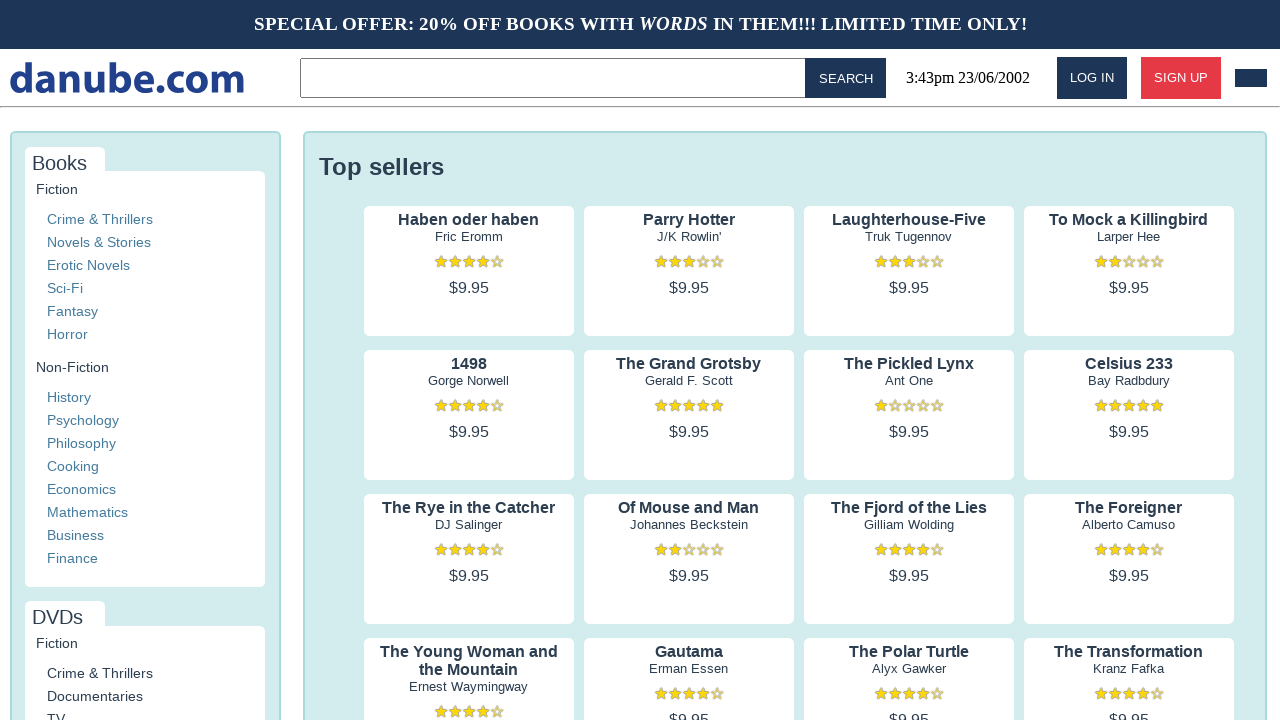

Clicked on product 3 preview at (909, 237) on .preview:nth-child(3) > .preview-author
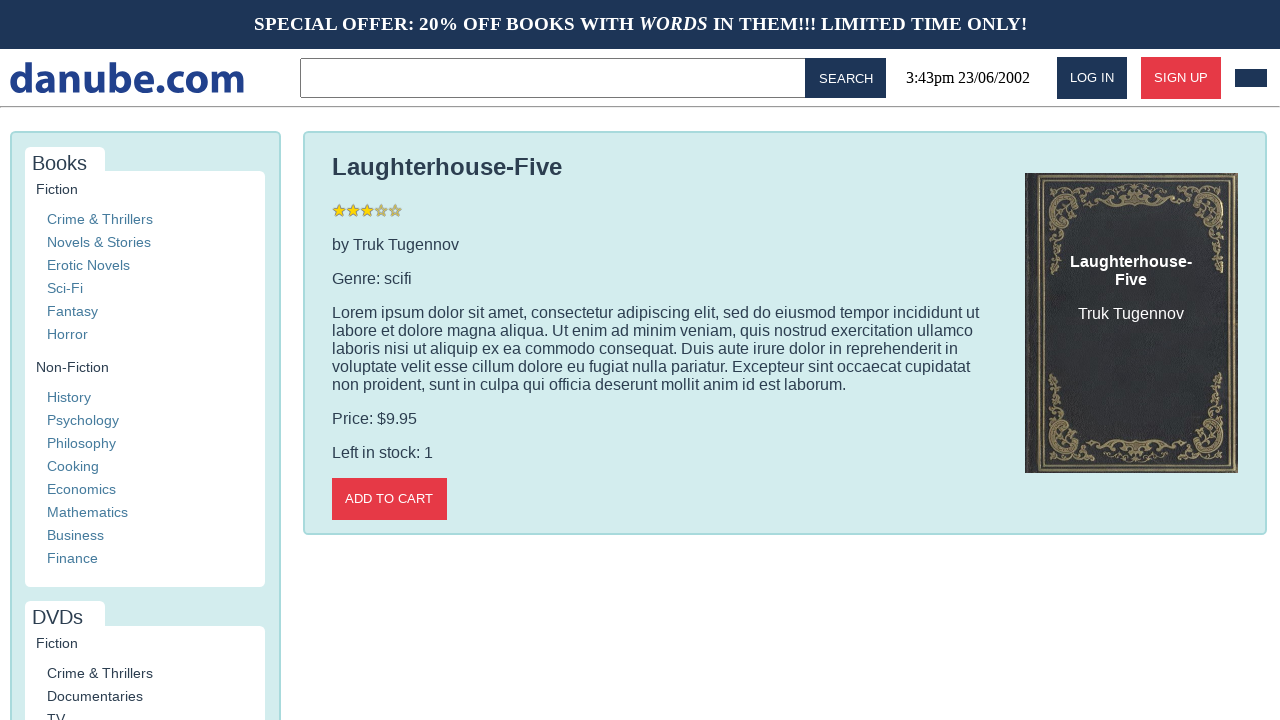

Added product 3 to cart at (389, 499) on .detail-wrapper > .call-to-action
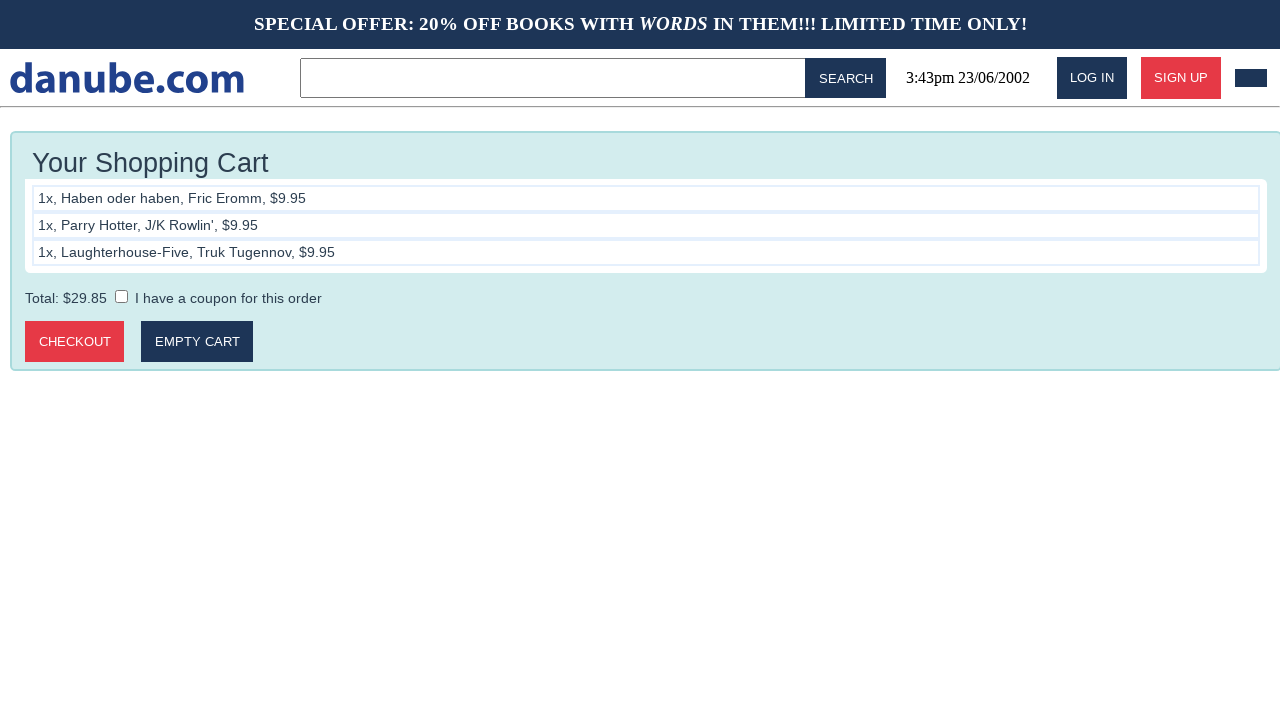

Clicked logo to return to home page at (127, 78) on #logo
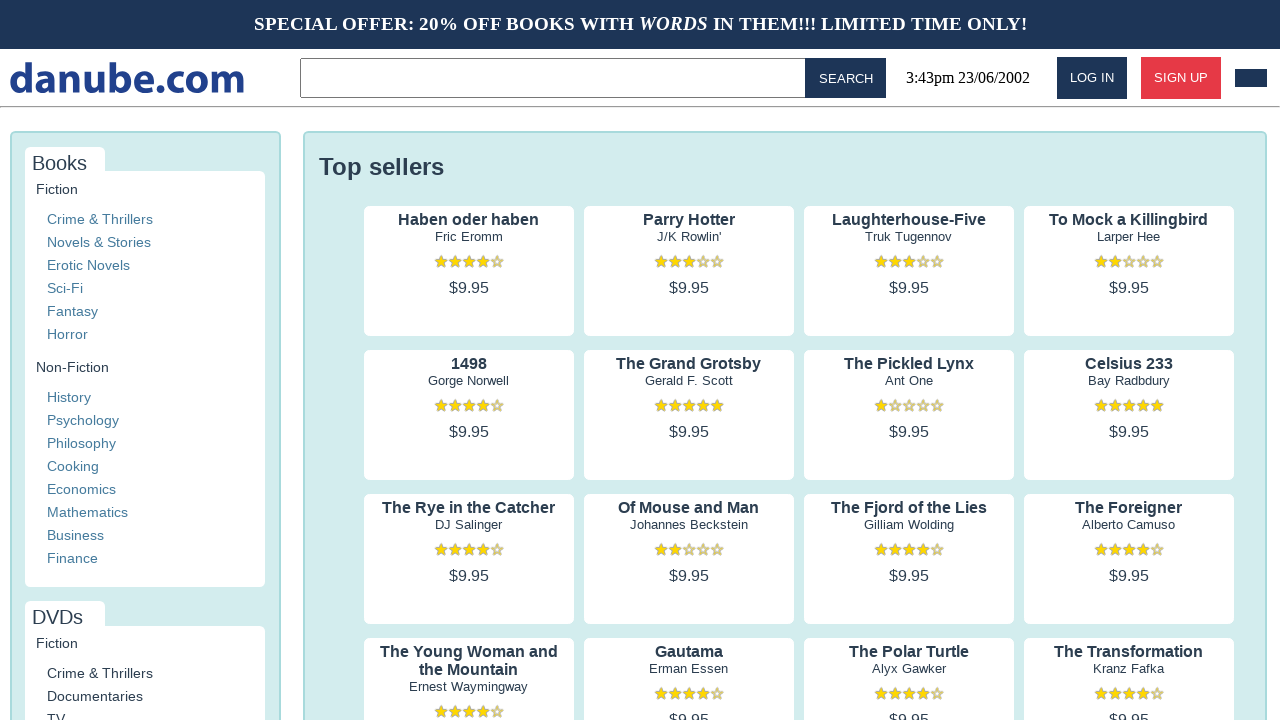

Waited for page to load
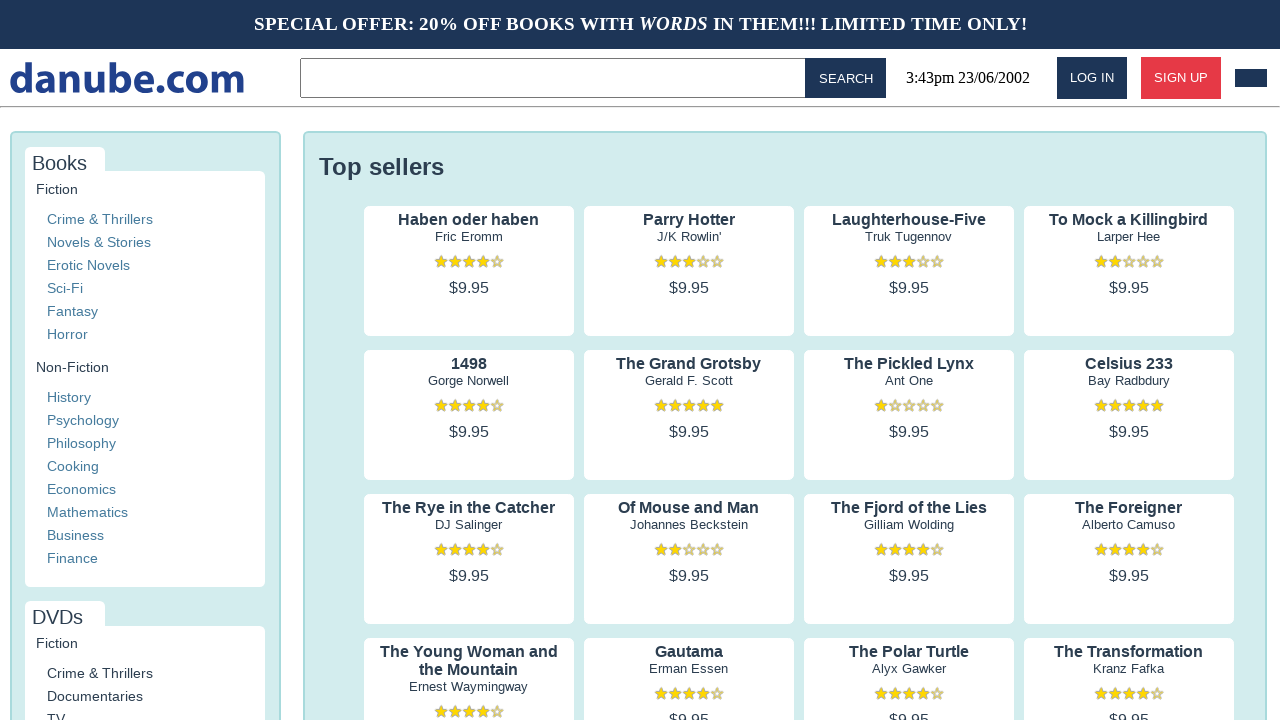

Opened shopping cart at (1251, 78) on #cart
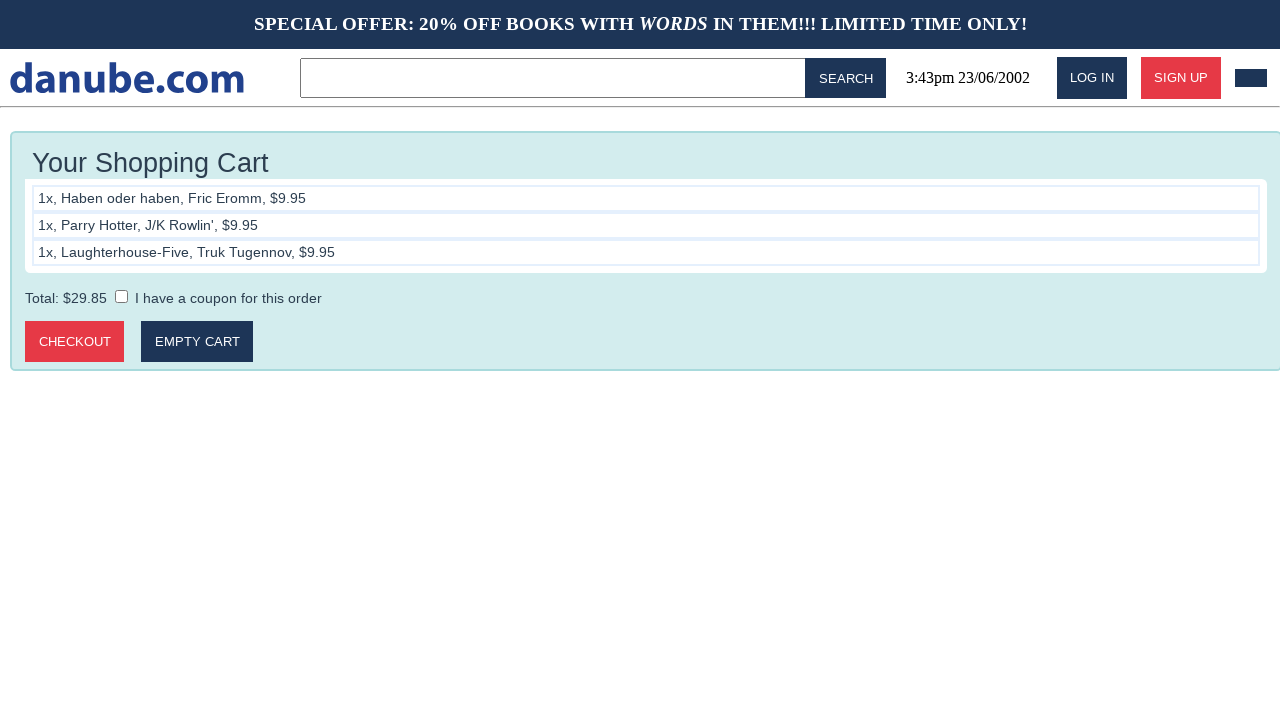

Clicked proceed to checkout button at (75, 342) on .cart > .call-to-action
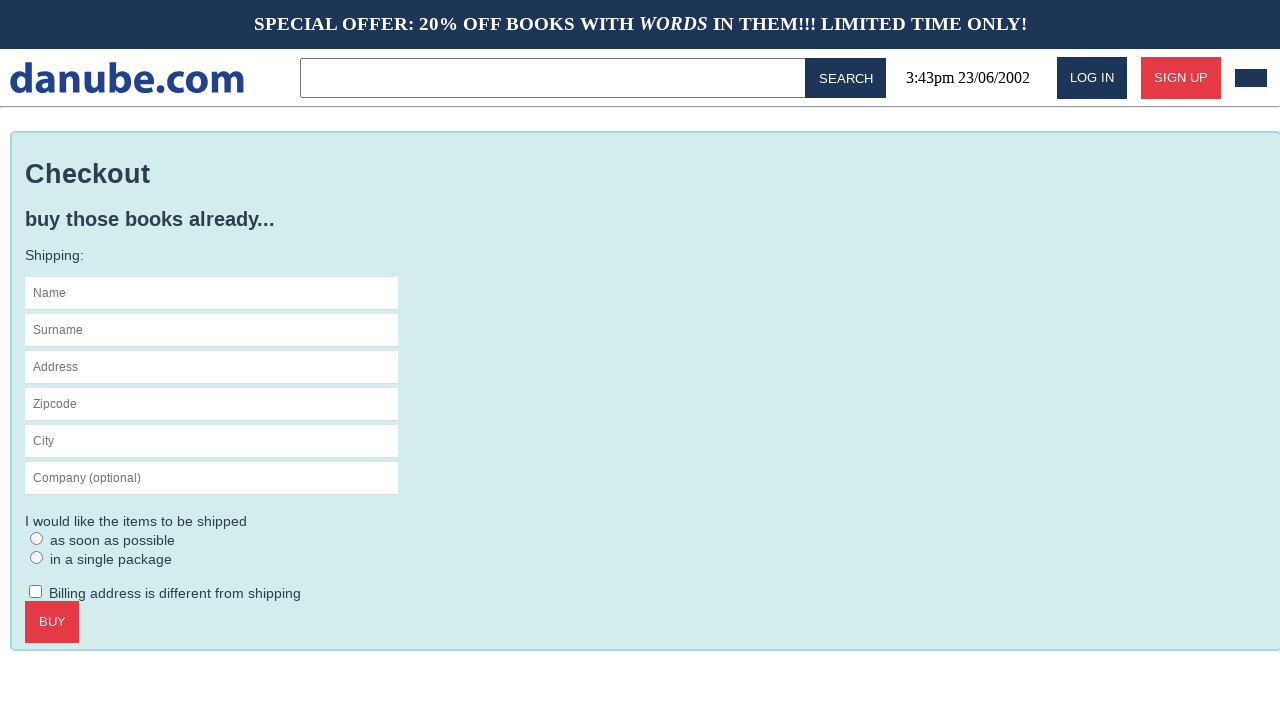

Clicked on name field at (212, 293) on #app-content #s-name
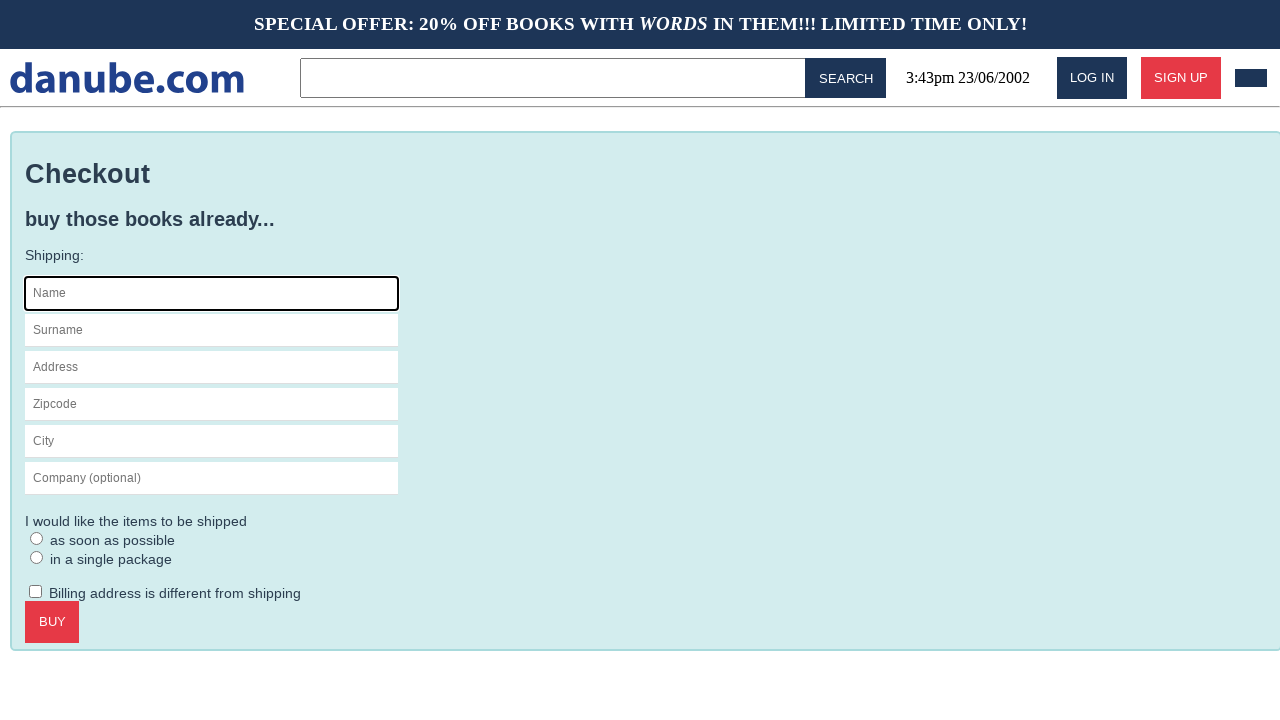

Filled in first name 'Max' on #s-name
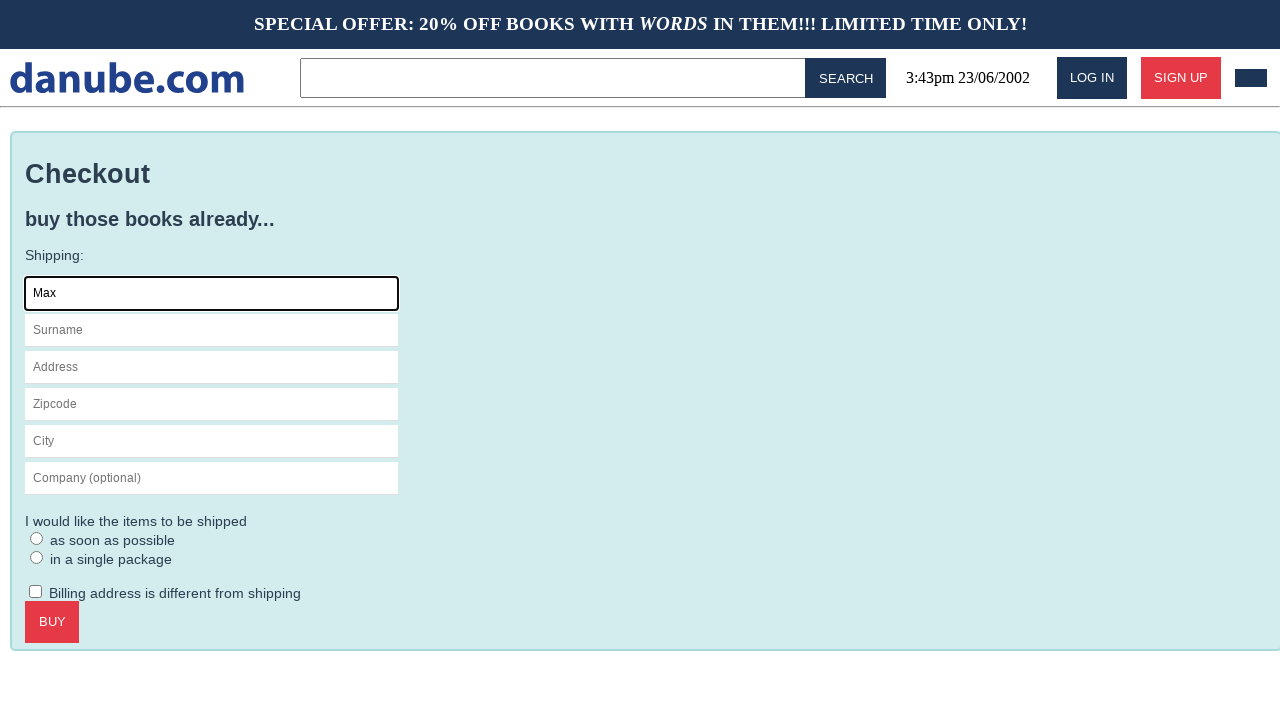

Filled in last name 'Mustermann' on #s-surname
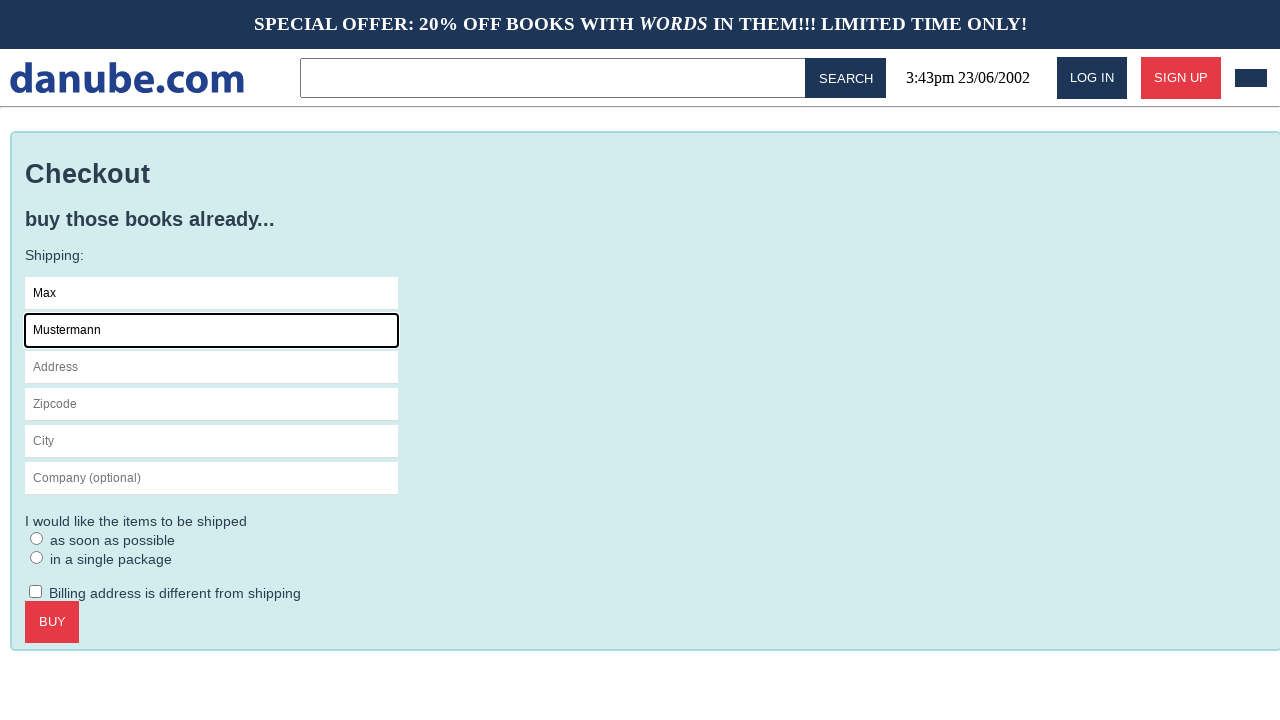

Filled in address 'Charlottenstr. 57' on #s-address
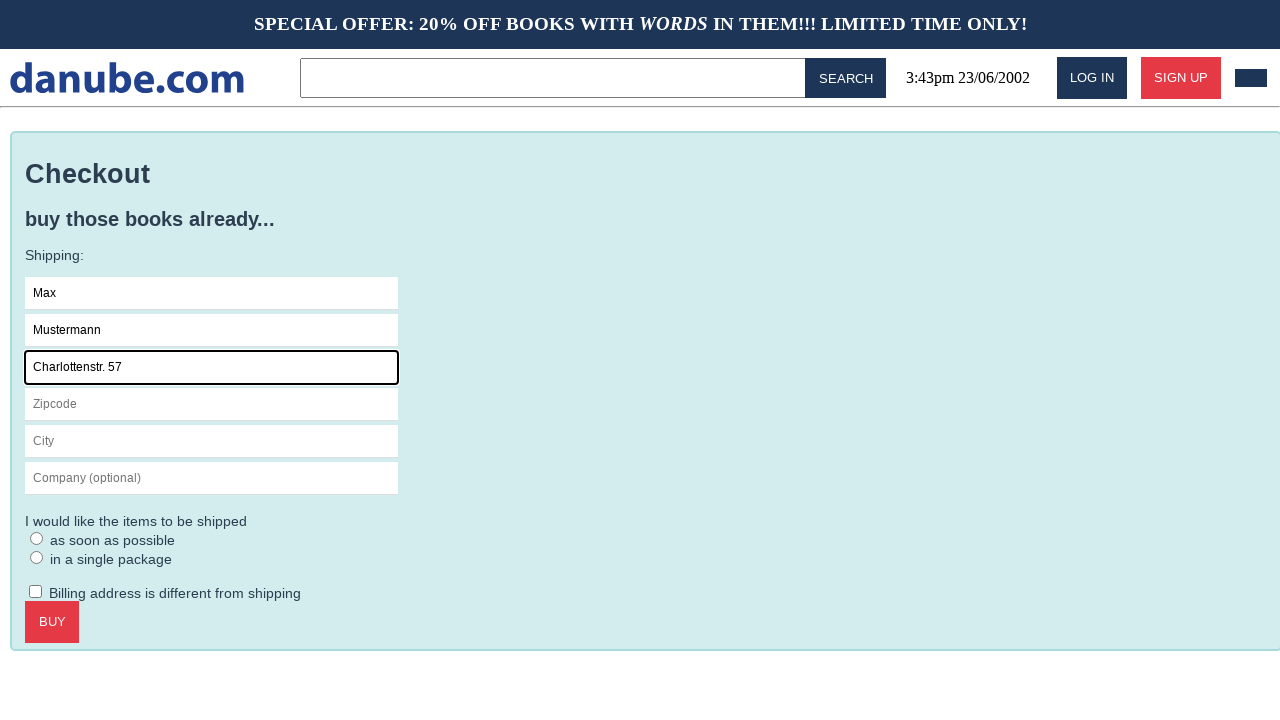

Filled in zip code '10117' on #s-zipcode
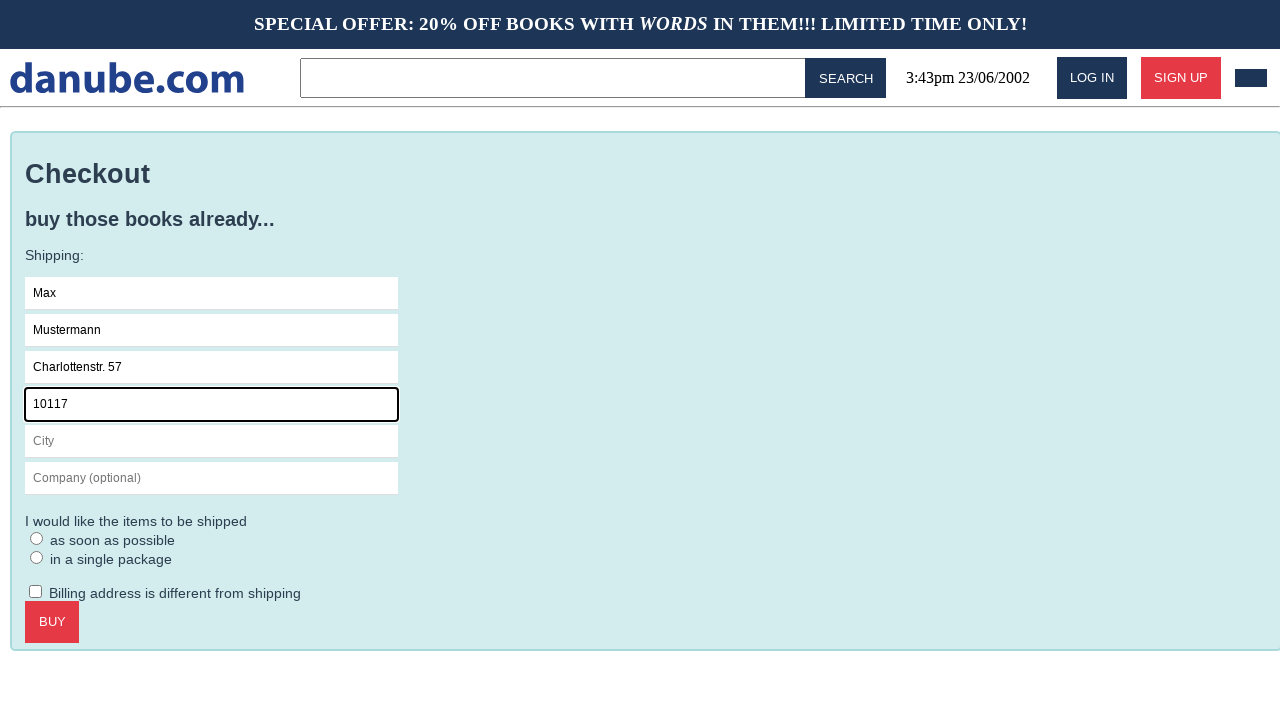

Filled in city 'Berlin' on #s-city
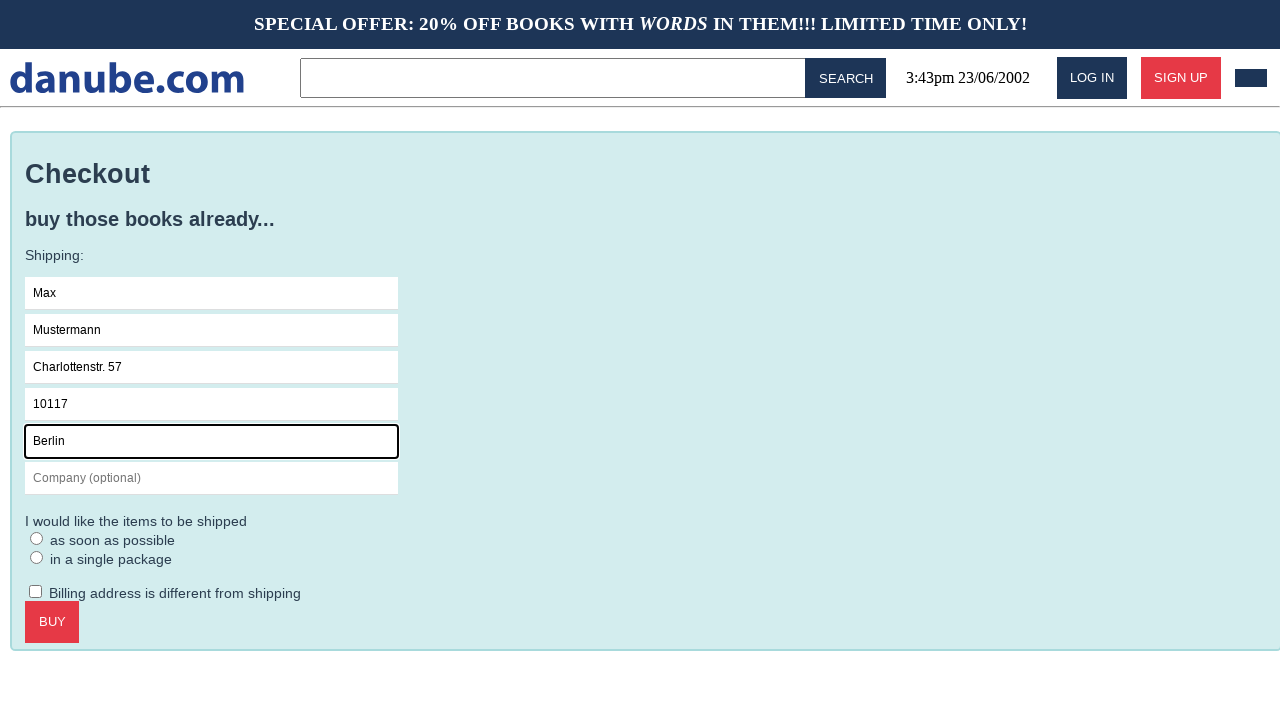

Filled in company name 'Firma GmbH' on #s-company
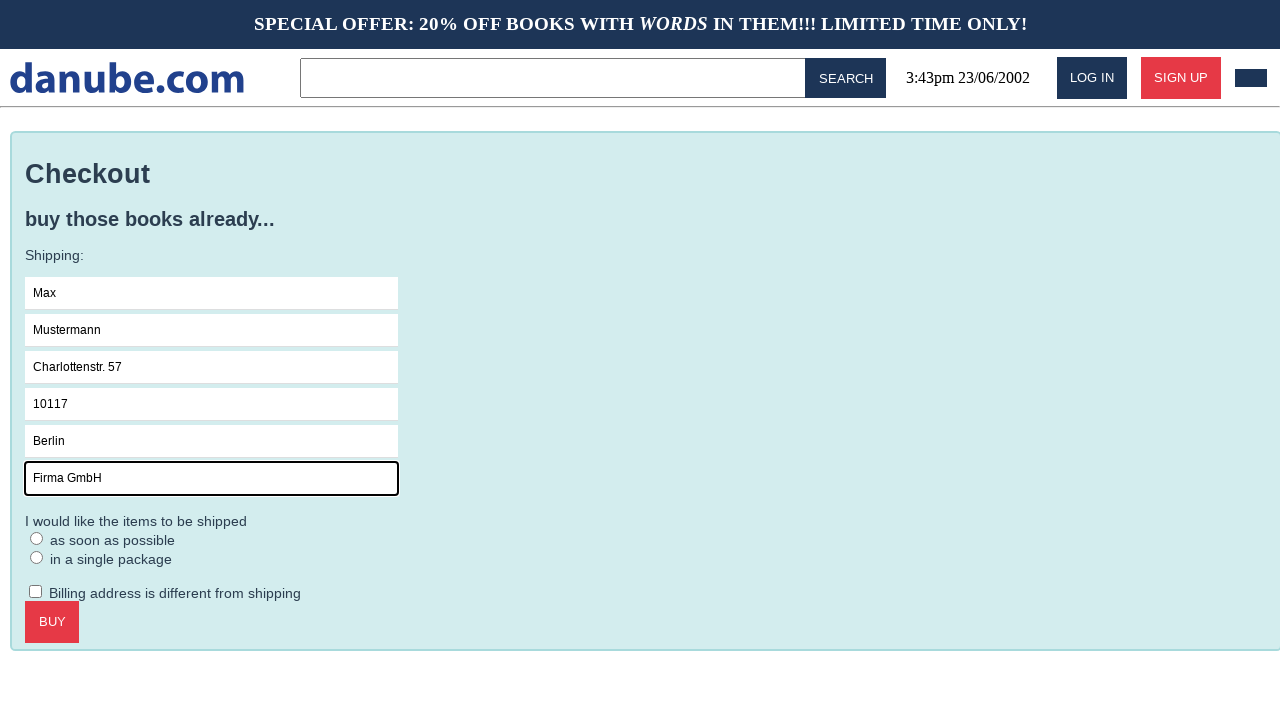

Clicked on checkout form at (646, 439) on .checkout > form
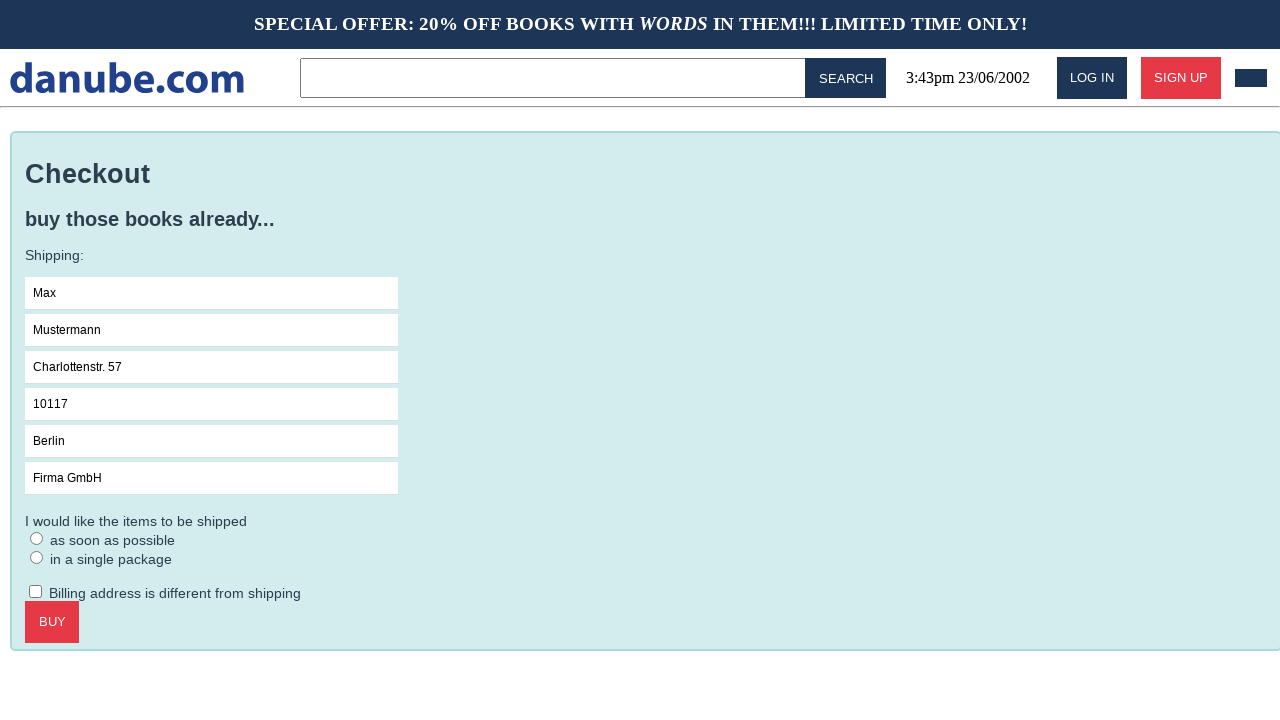

Selected ASAP delivery option at (37, 538) on #asap
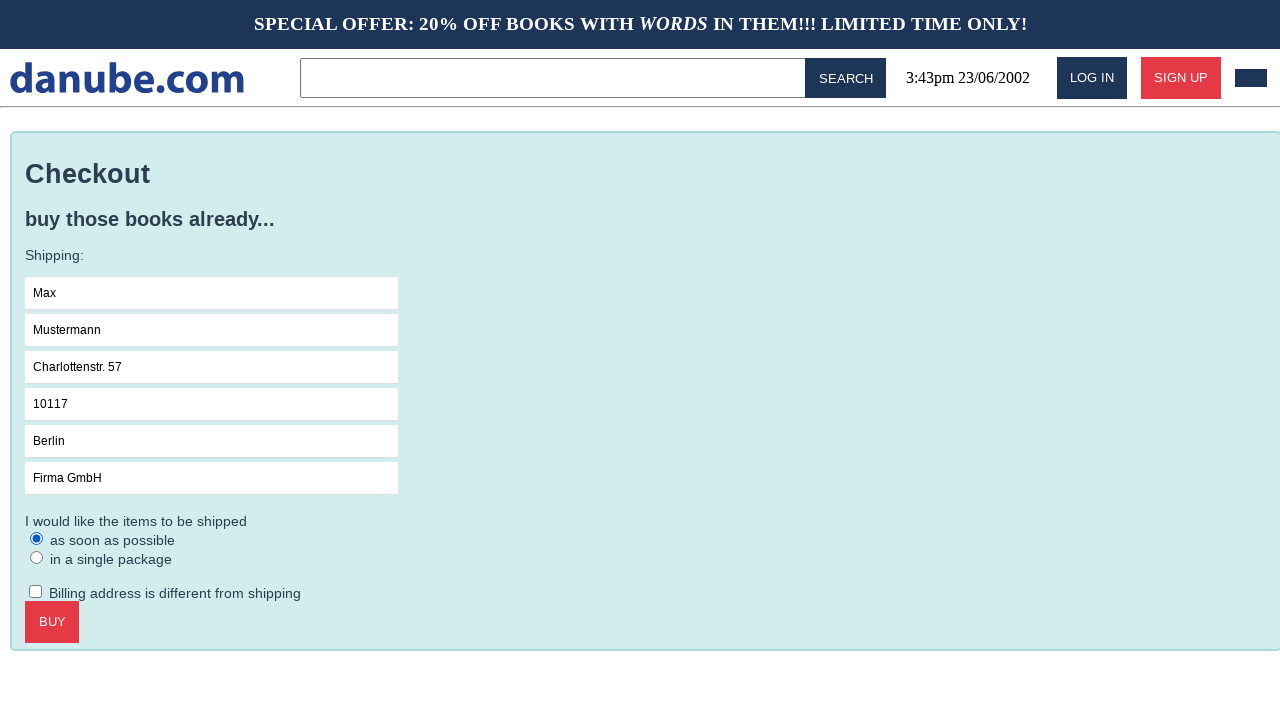

Clicked complete checkout button at (52, 622) on .checkout > .call-to-action
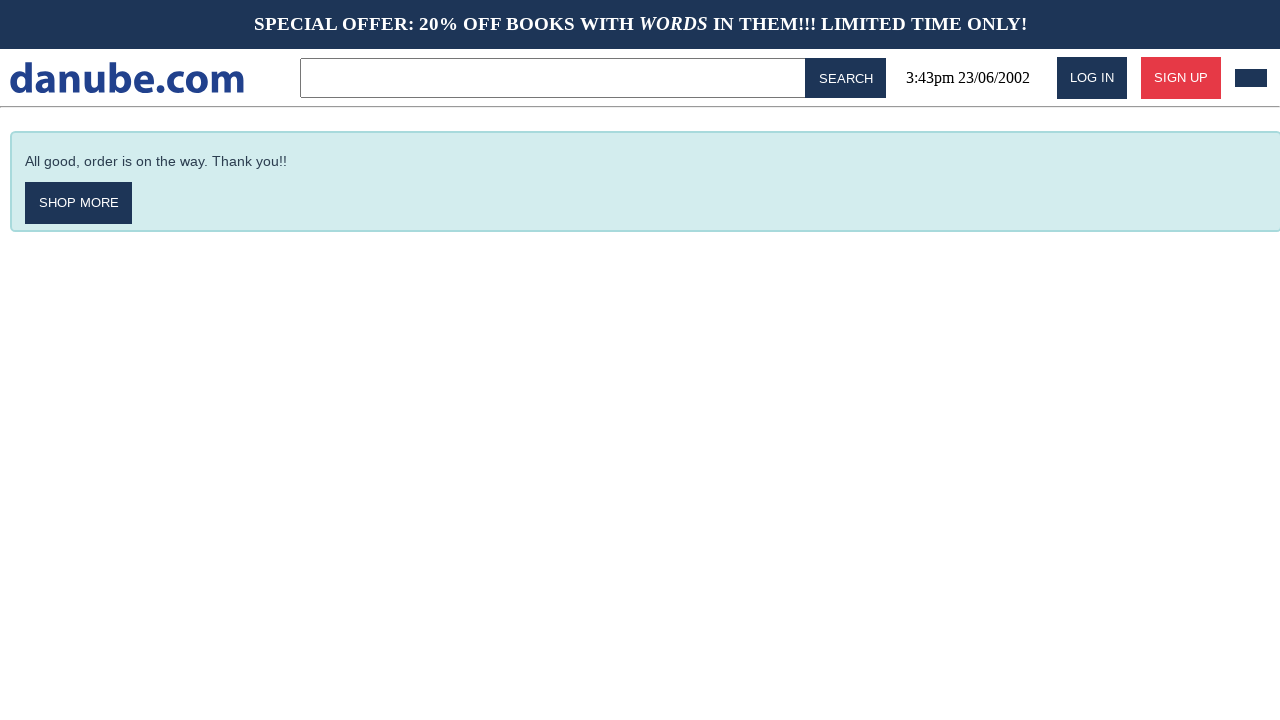

Order confirmation page appeared
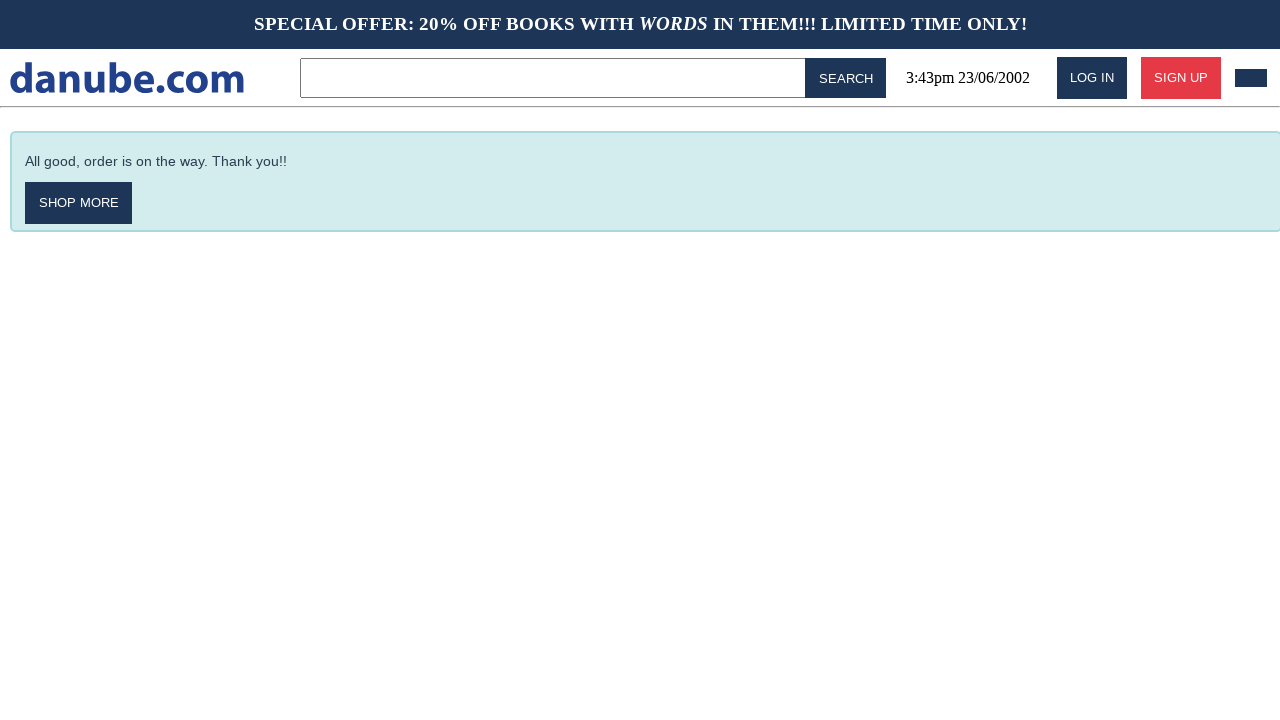

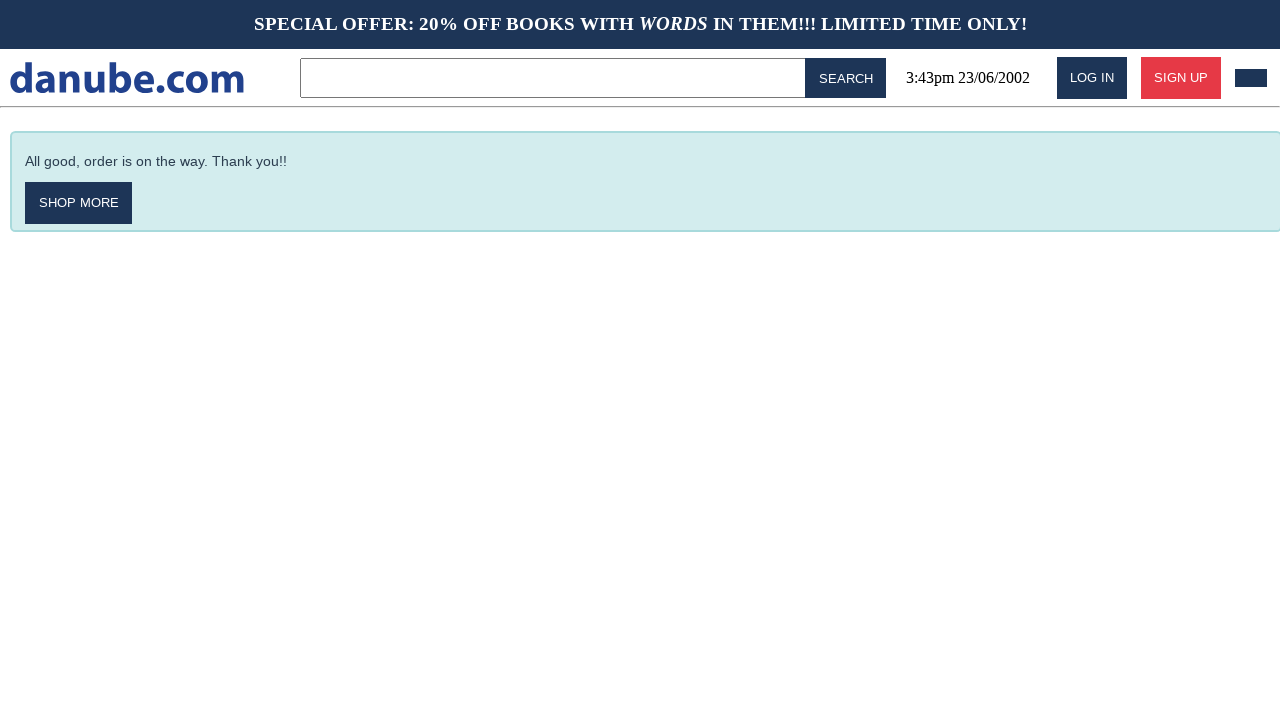